Tests e-commerce functionality by adding multiple products to cart, verifying they appear in the cart, and deleting the second item

Starting URL: https://www.demoblaze.com/

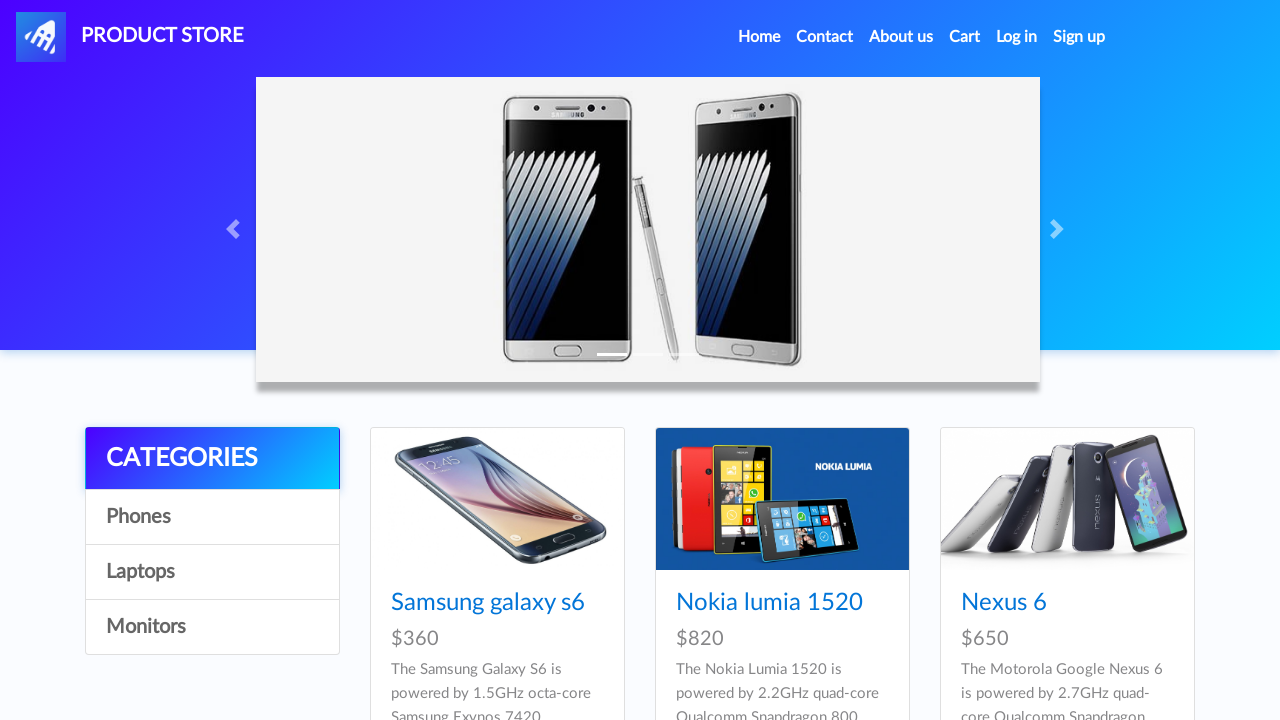

Clicked on product 'Nexus 6' at (1004, 603) on text=Nexus 6
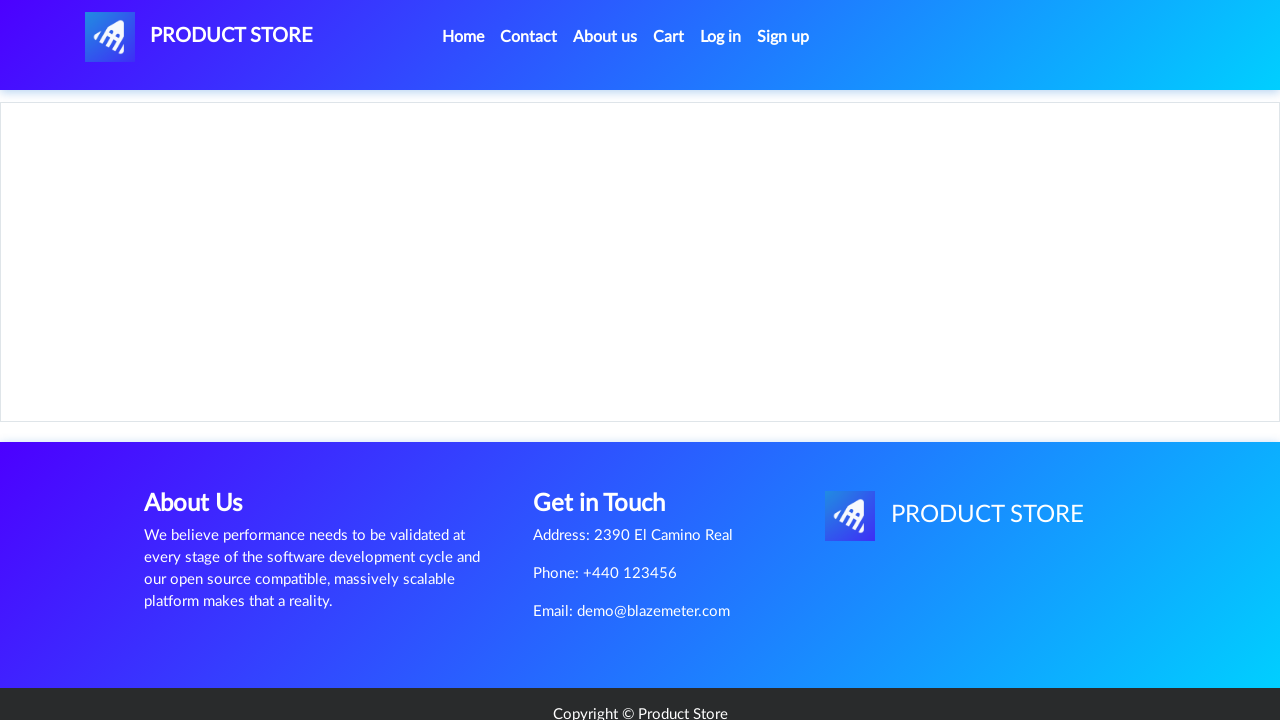

Product page loaded for 'Nexus 6'
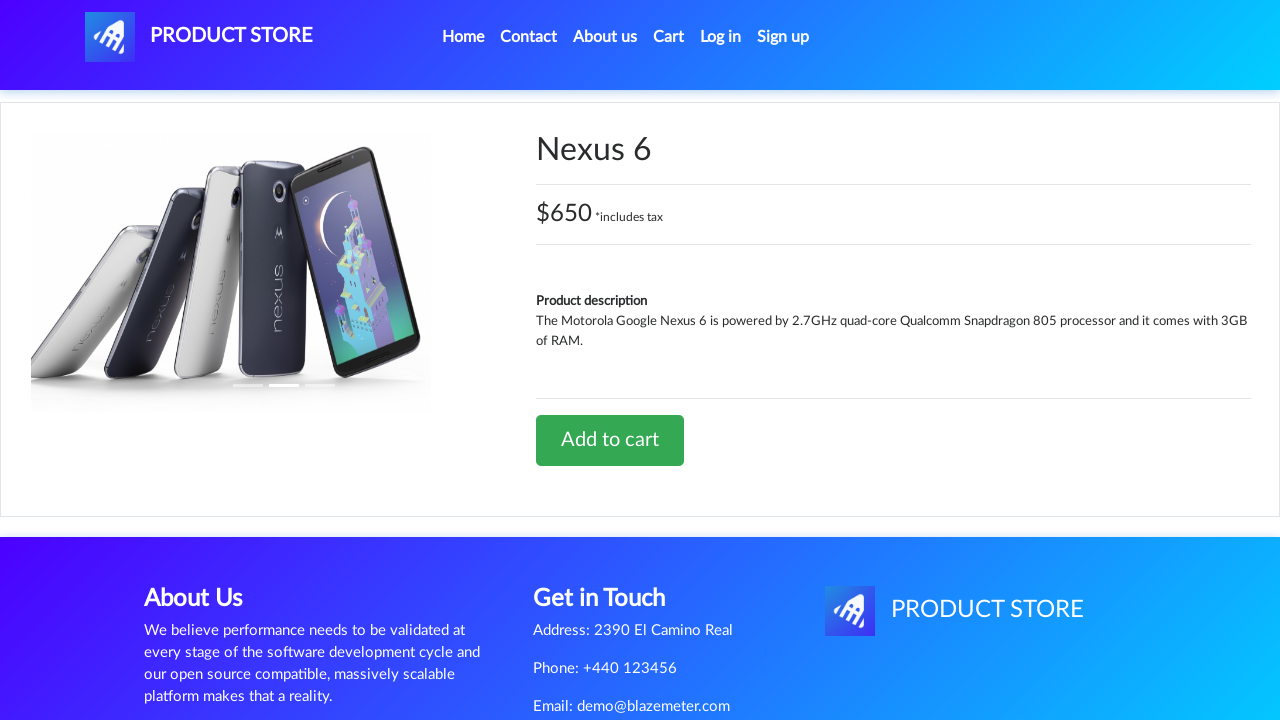

Clicked 'Add to cart' button for 'Nexus 6' at (610, 440) on text=Add to cart
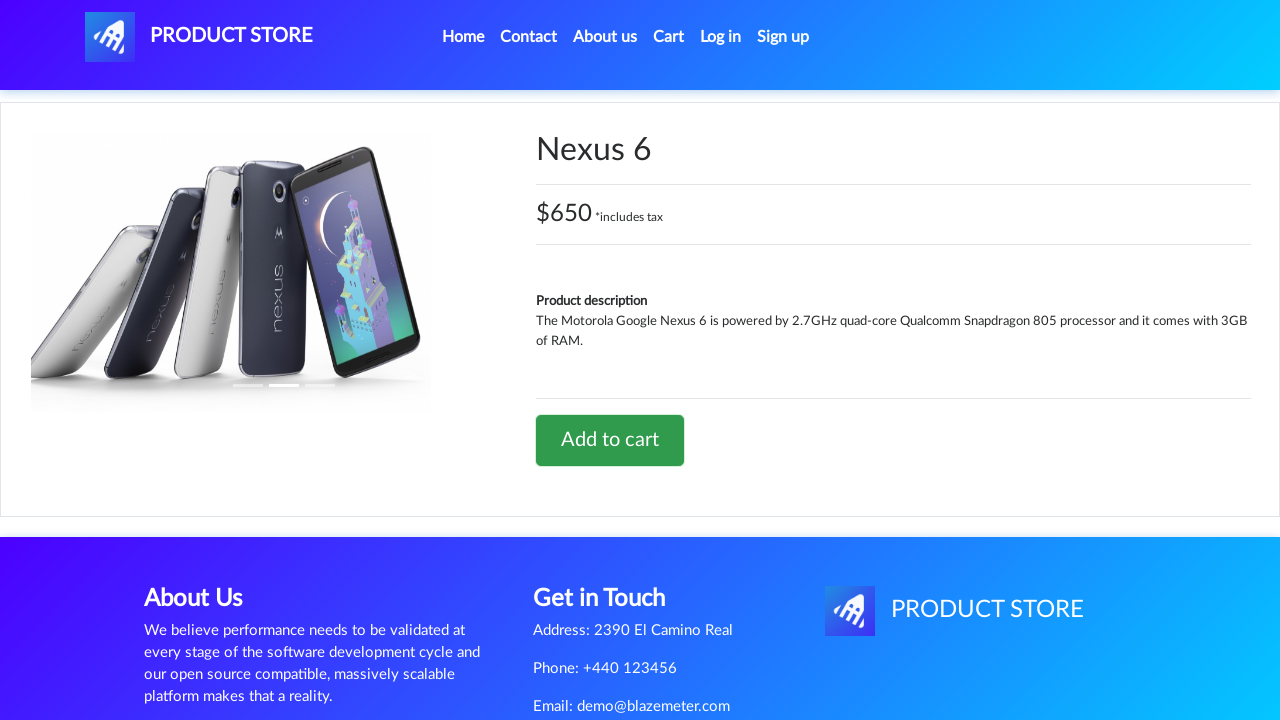

Accepted confirmation alert dialog
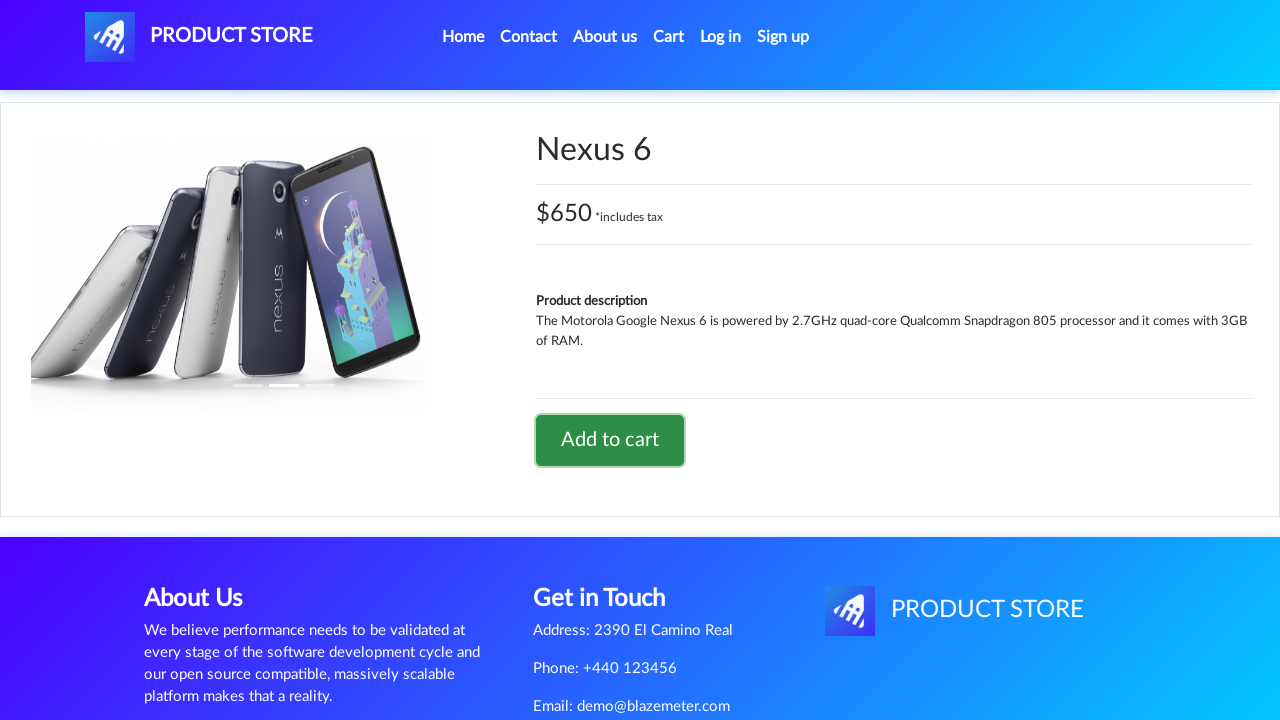

Navigated to cart to verify 'Nexus 6' was added at (669, 37) on text=Cart
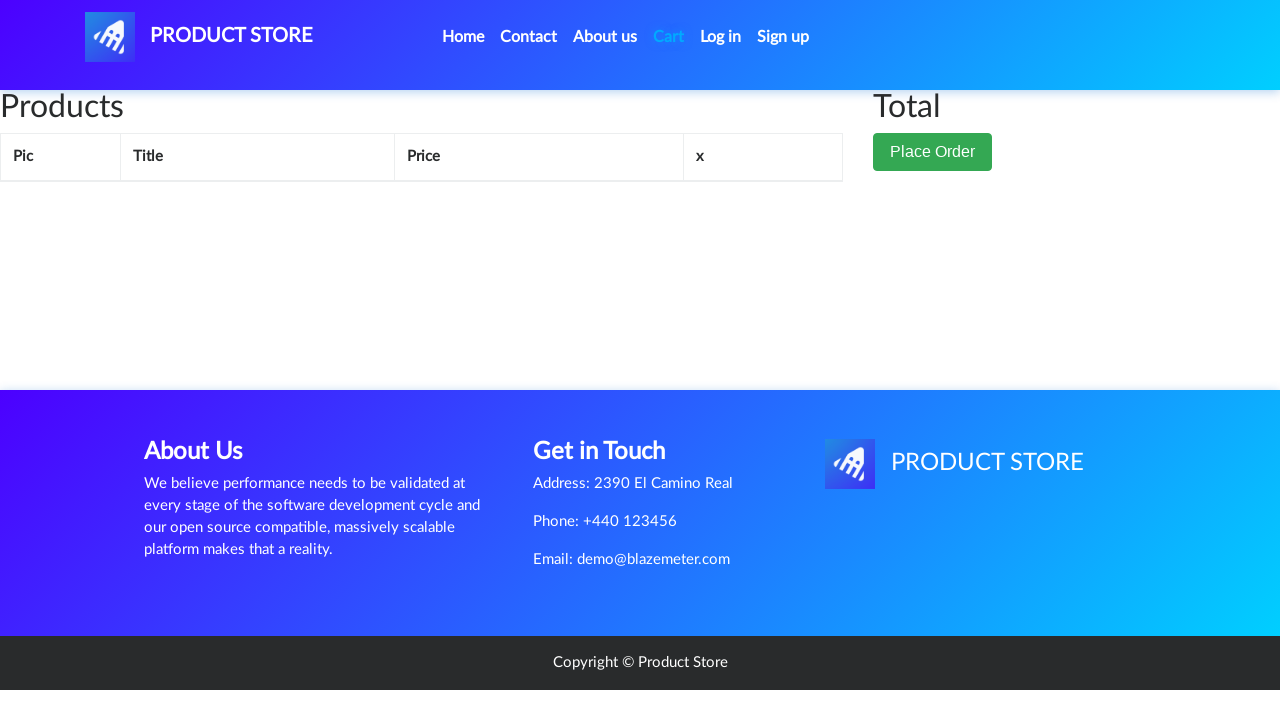

Clicked logo to return to home page at (199, 37) on #nava
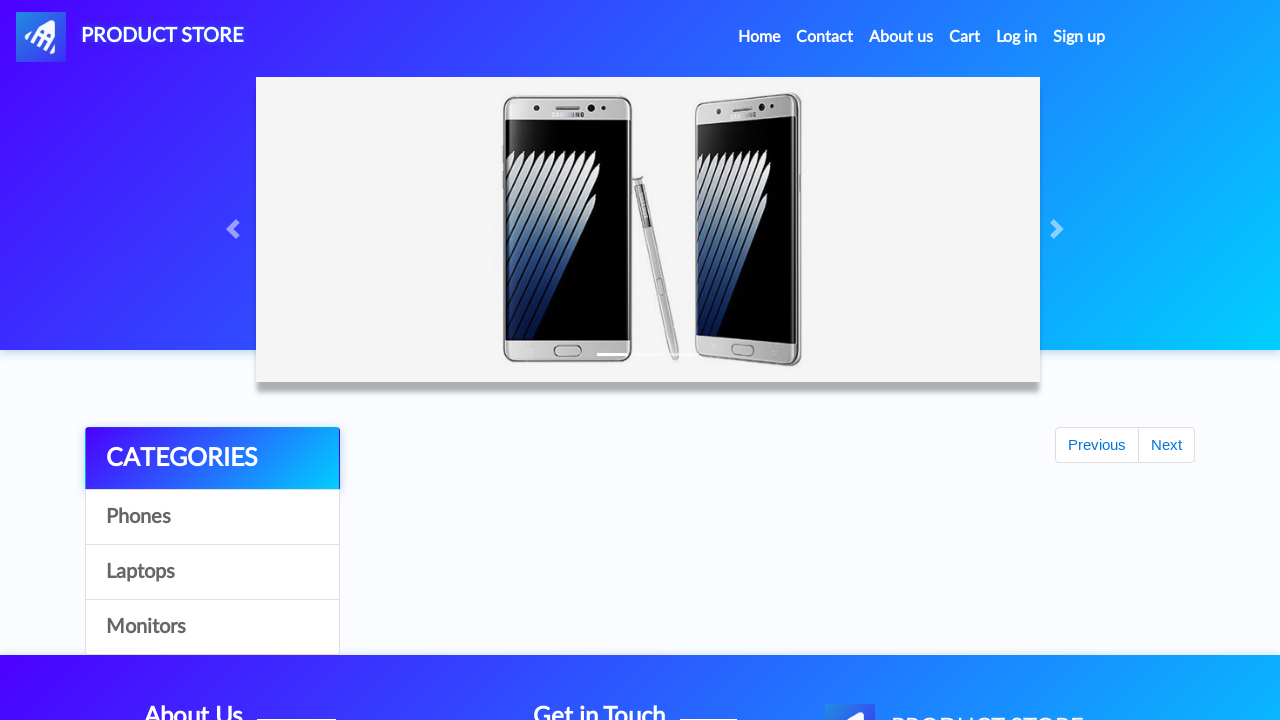

Clicked on product 'Sony xperia z5' at (1037, 361) on text=Sony xperia z5
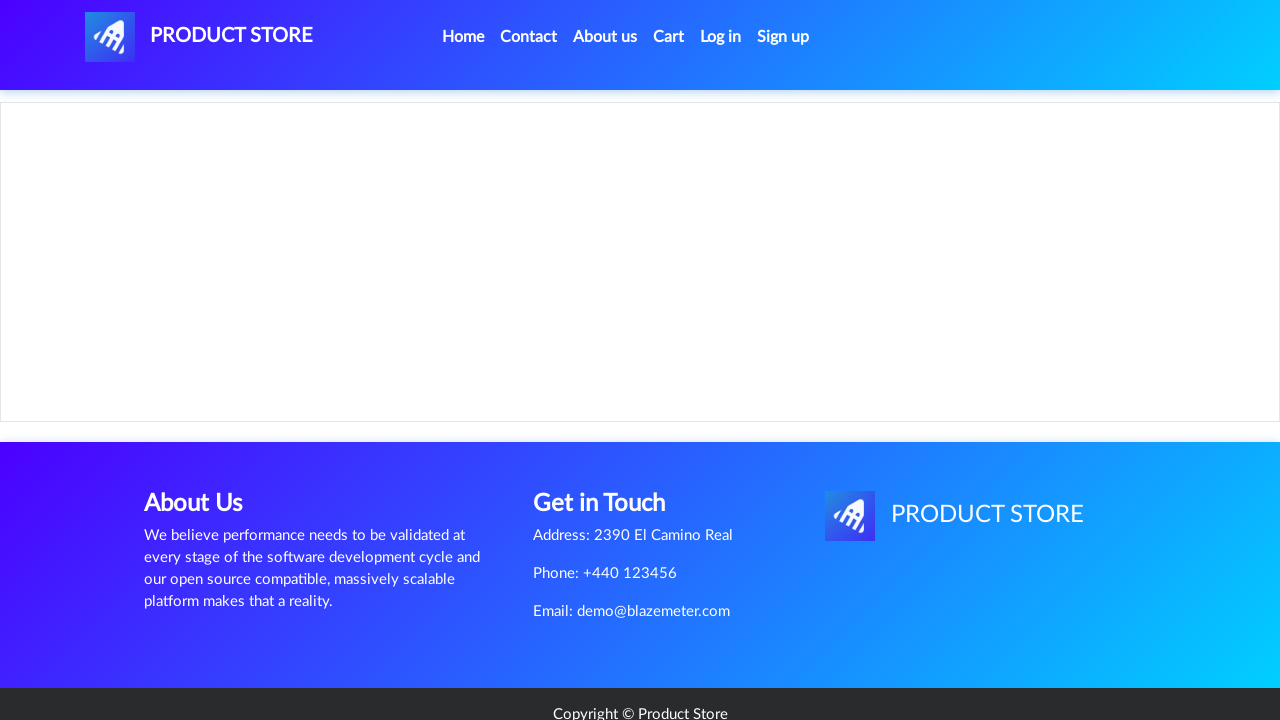

Product page loaded for 'Sony xperia z5'
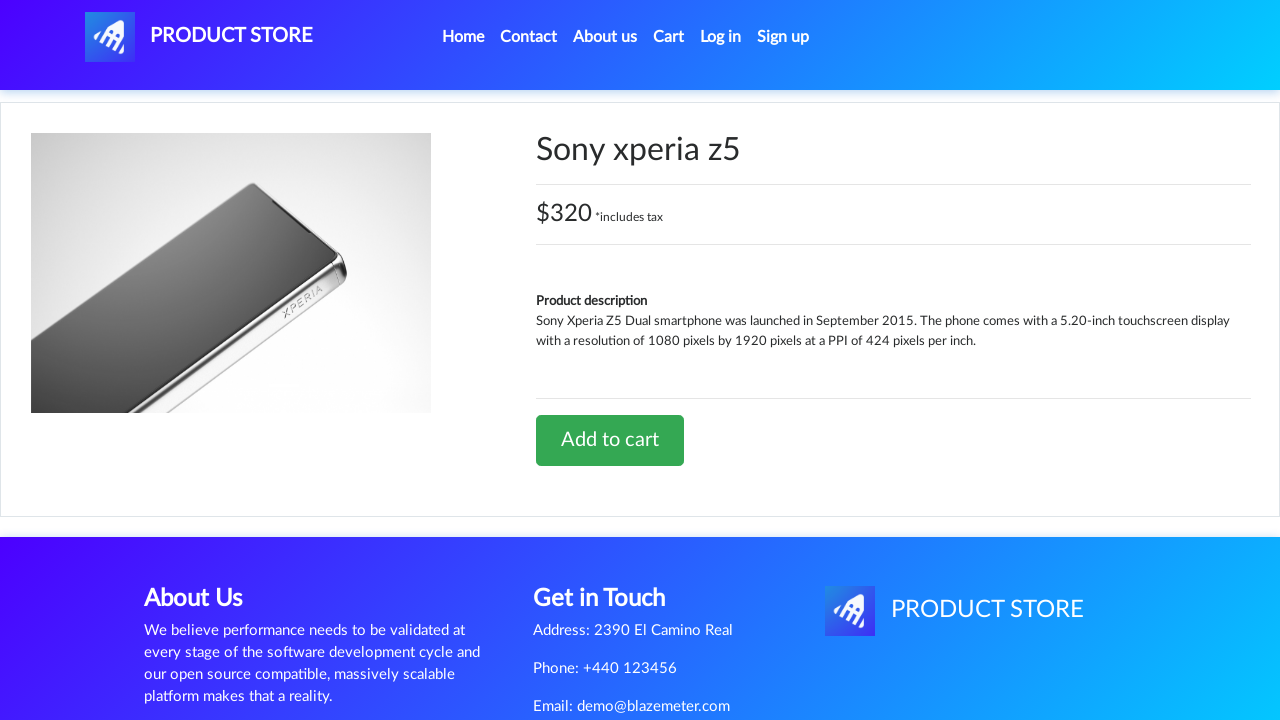

Clicked 'Add to cart' button for 'Sony xperia z5' at (610, 440) on text=Add to cart
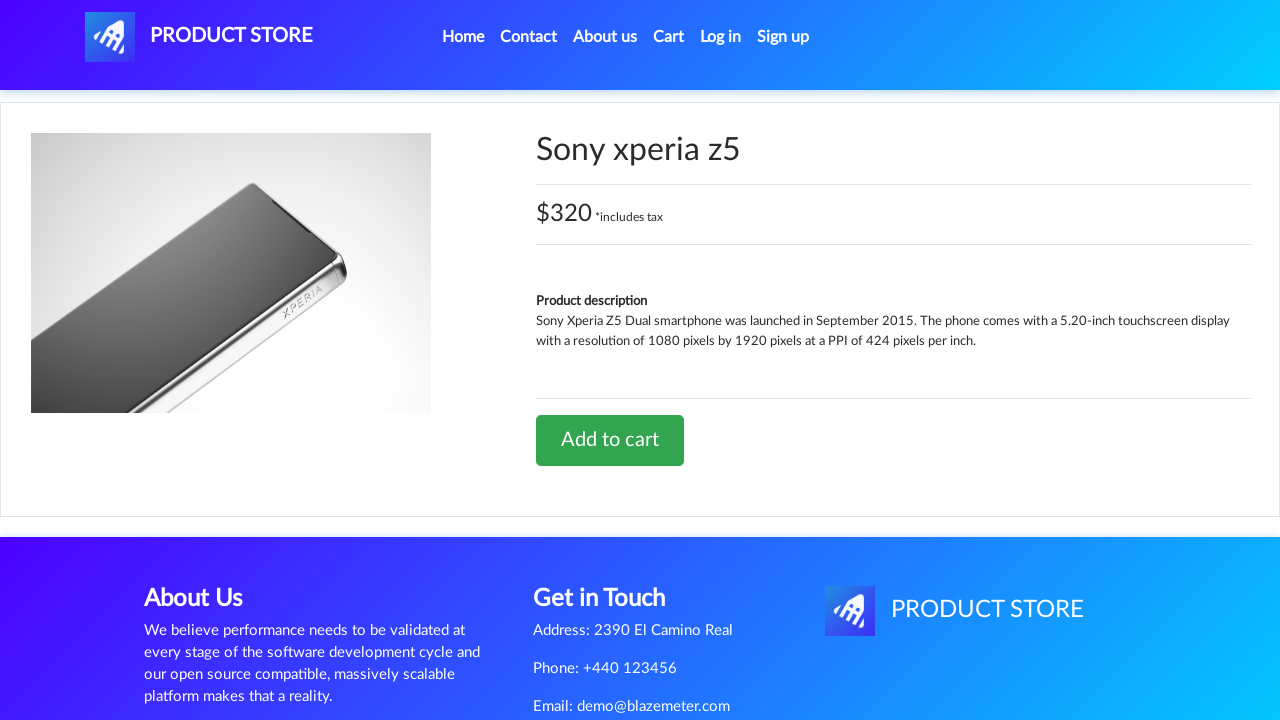

Accepted confirmation alert dialog
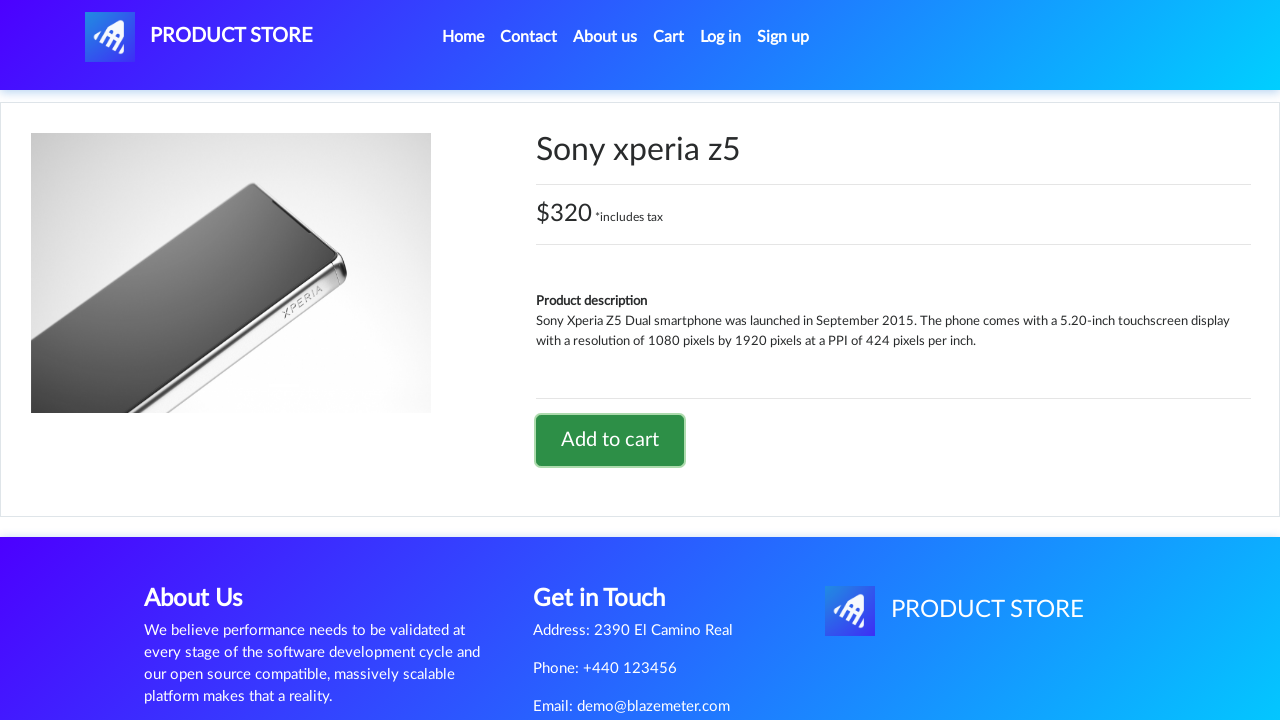

Navigated to cart to verify 'Sony xperia z5' was added at (669, 37) on text=Cart
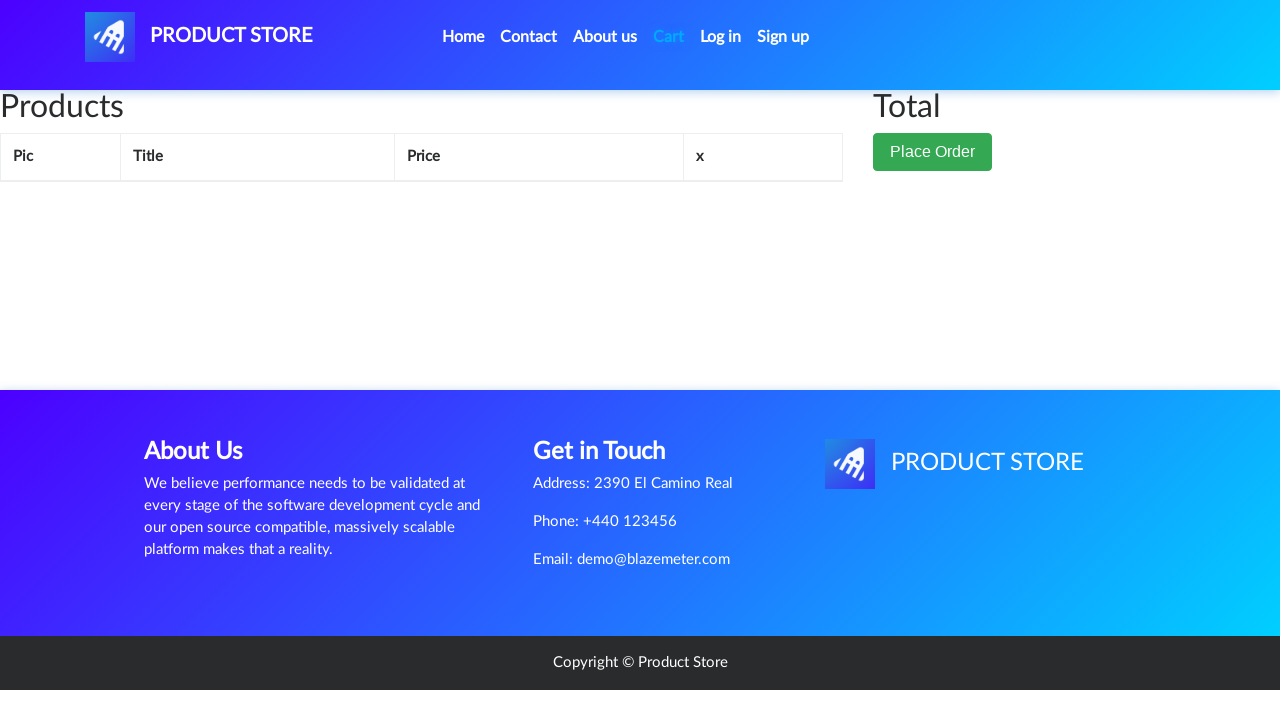

Clicked logo to return to home page at (199, 37) on #nava
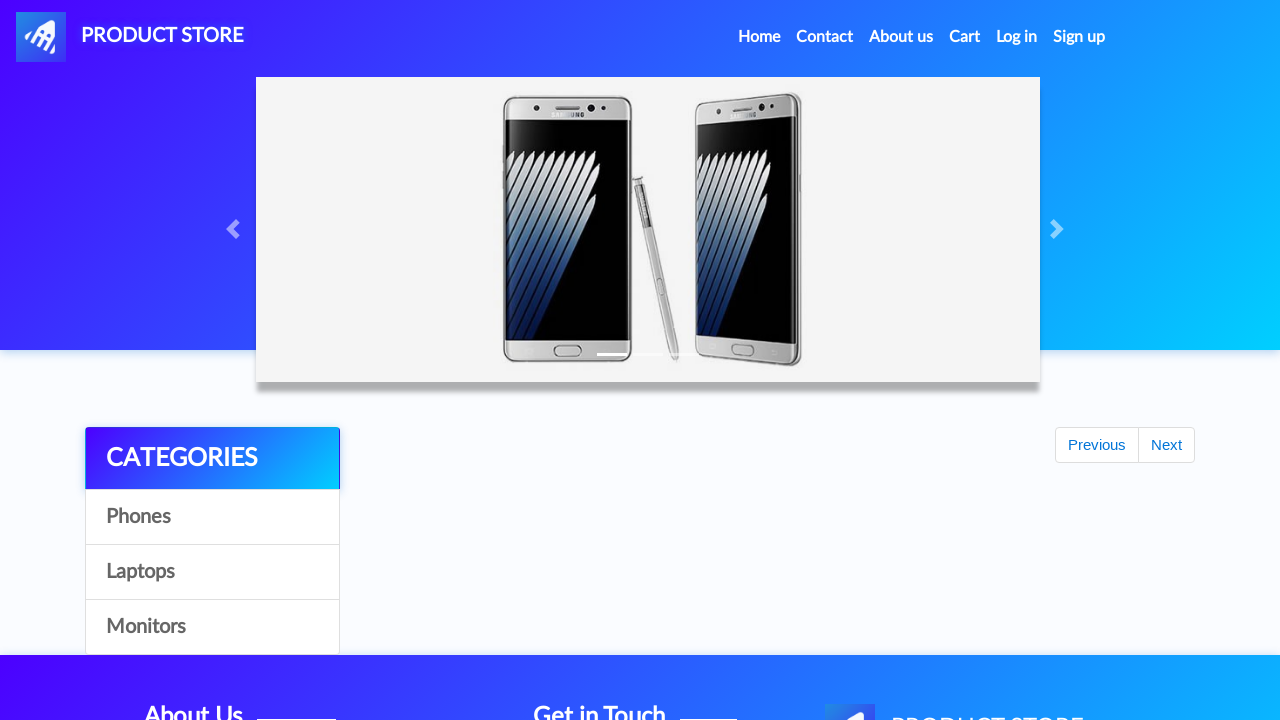

Clicked on product 'Samsung galaxy s6' at (488, 603) on text=Samsung galaxy s6
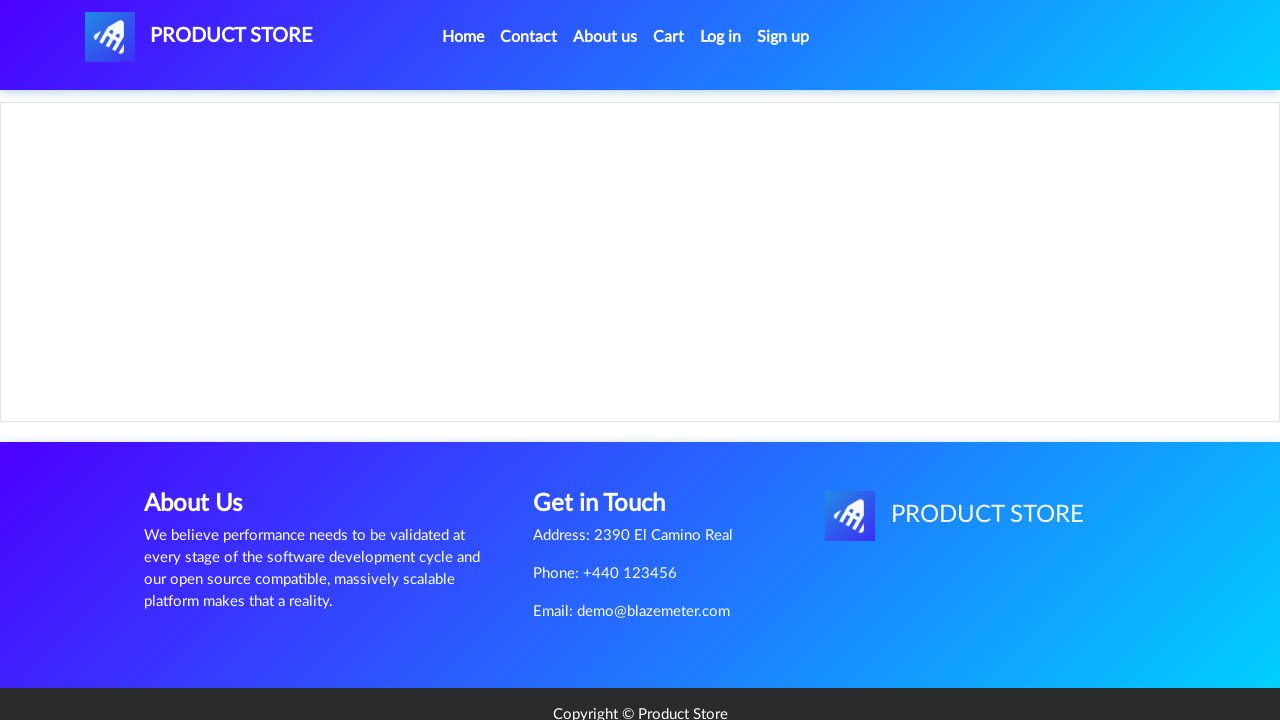

Product page loaded for 'Samsung galaxy s6'
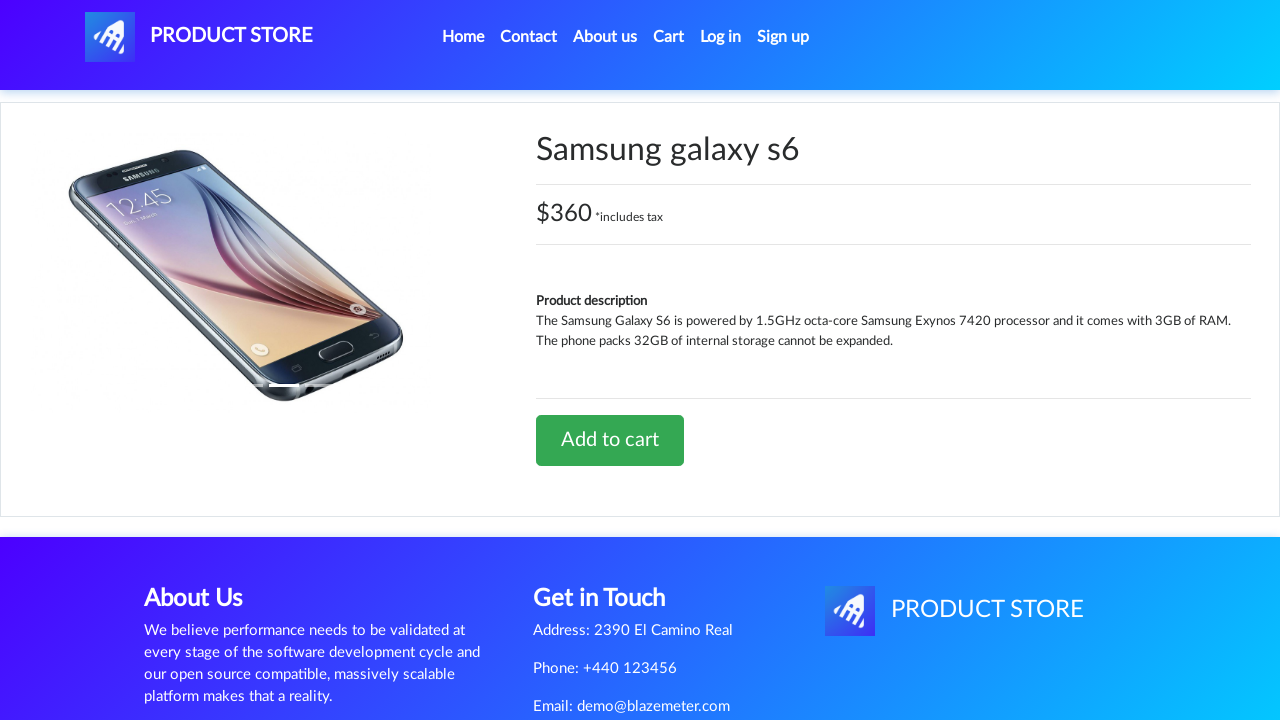

Clicked 'Add to cart' button for 'Samsung galaxy s6' at (610, 440) on text=Add to cart
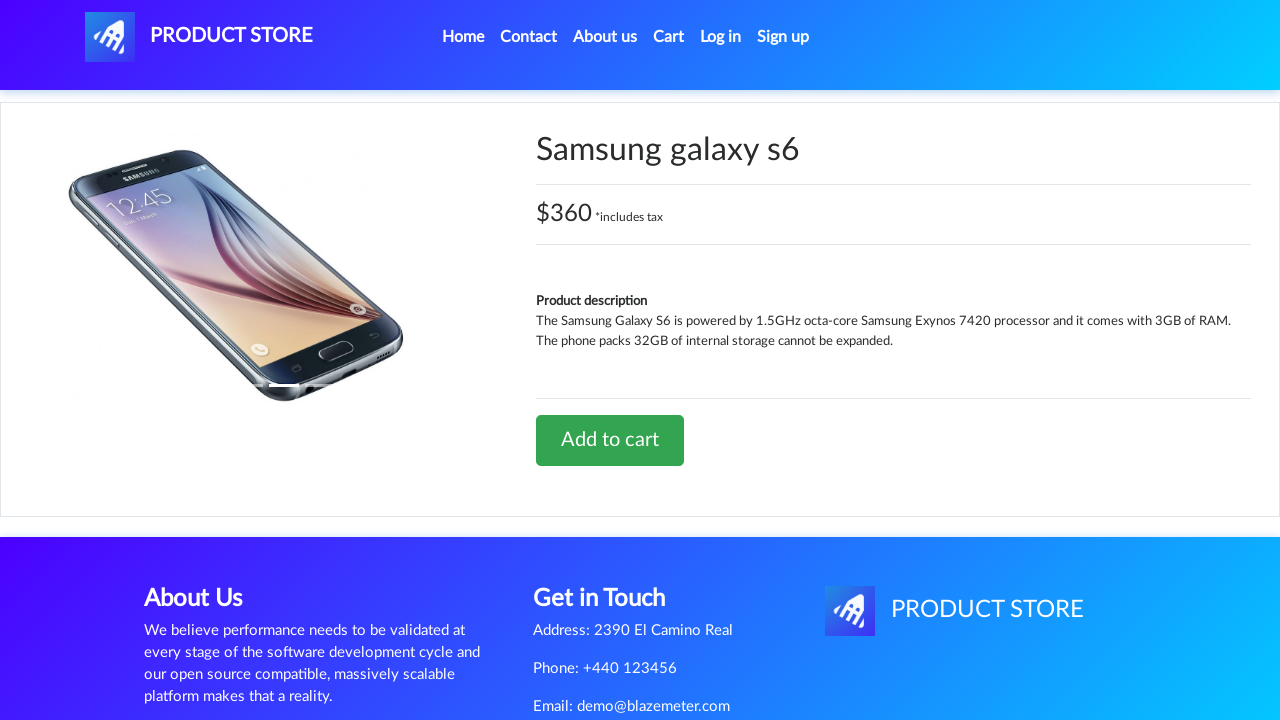

Accepted confirmation alert dialog
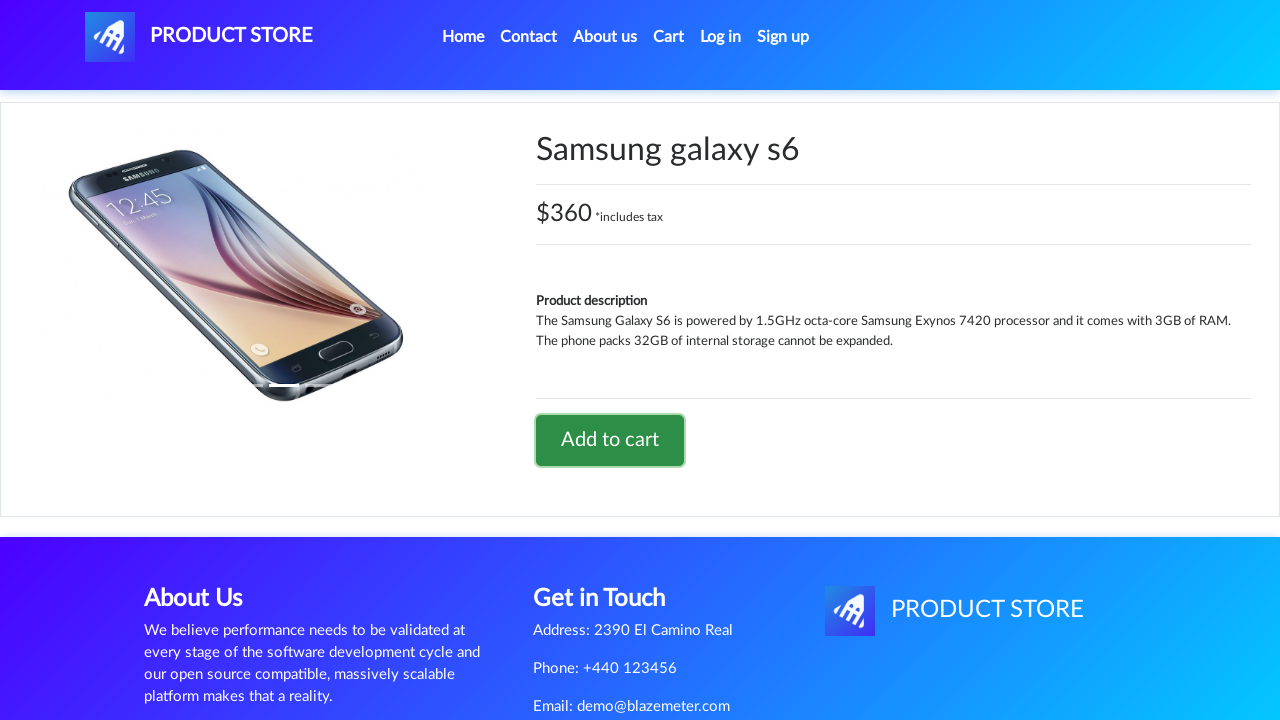

Navigated to cart to verify 'Samsung galaxy s6' was added at (669, 37) on text=Cart
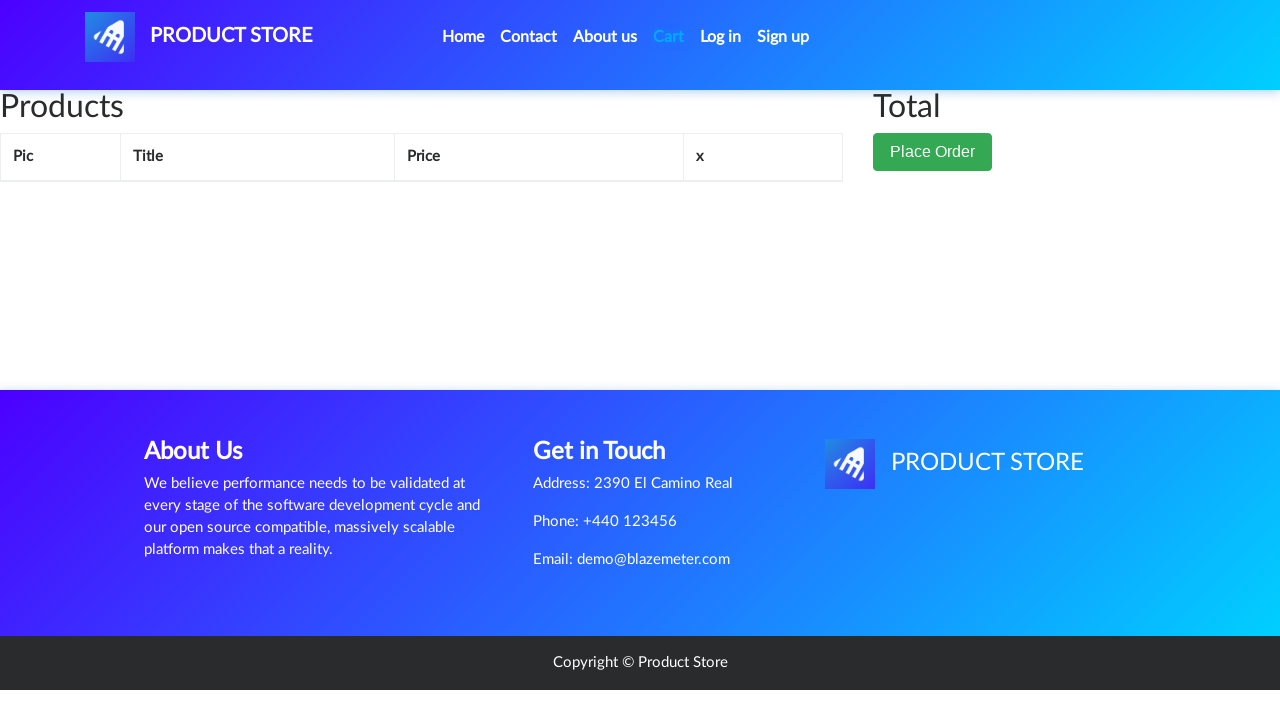

Clicked logo to return to home page at (199, 37) on #nava
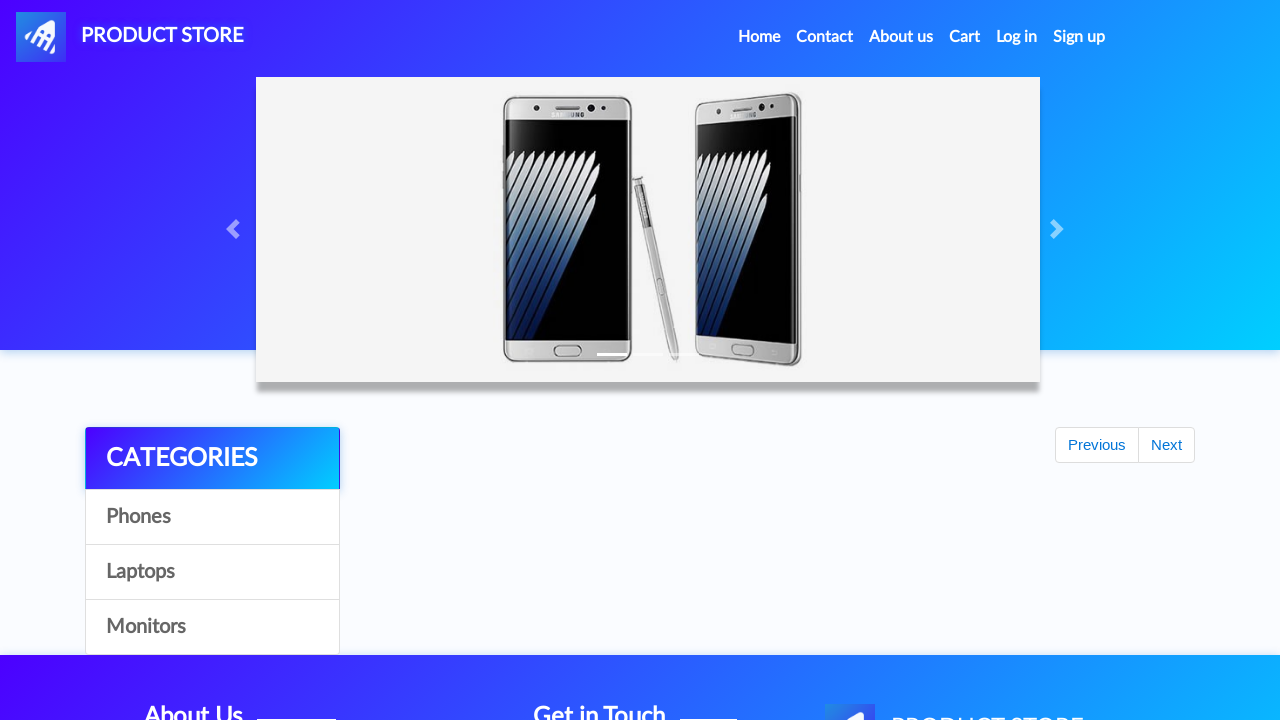

Navigated to cart to verify all items at (965, 37) on text=Cart
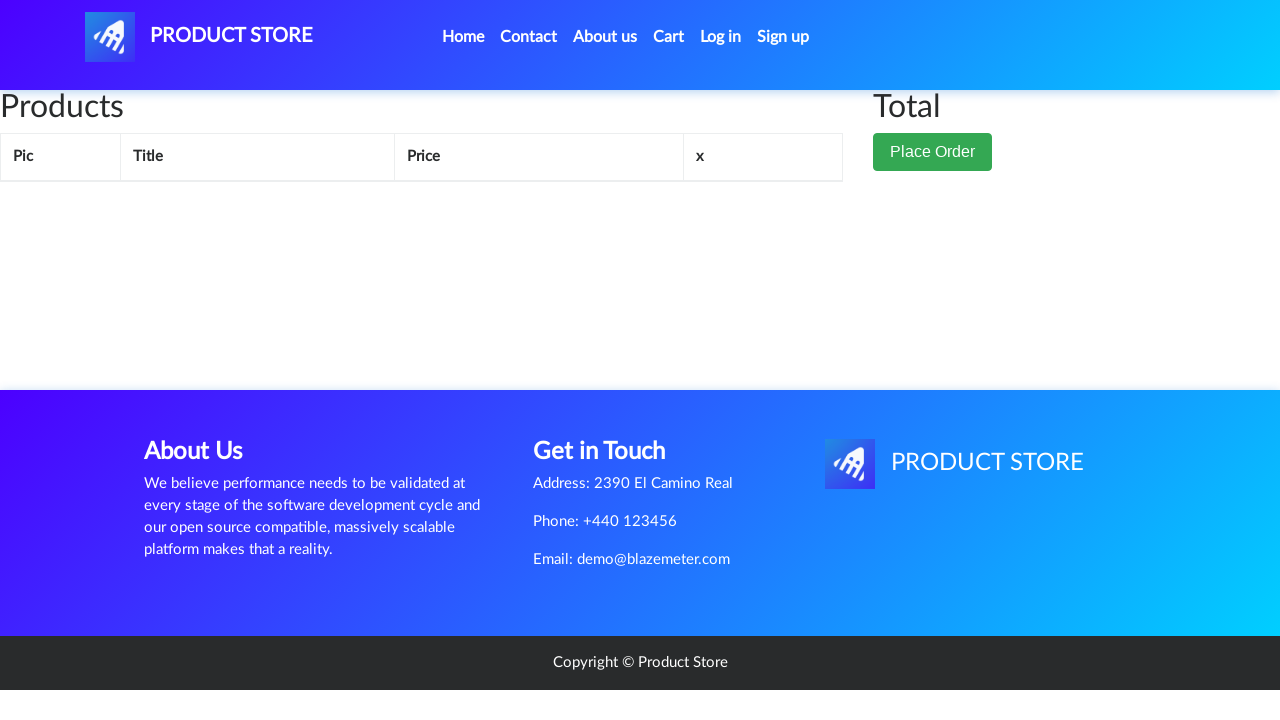

Verified 'Nexus 6' is present in the cart
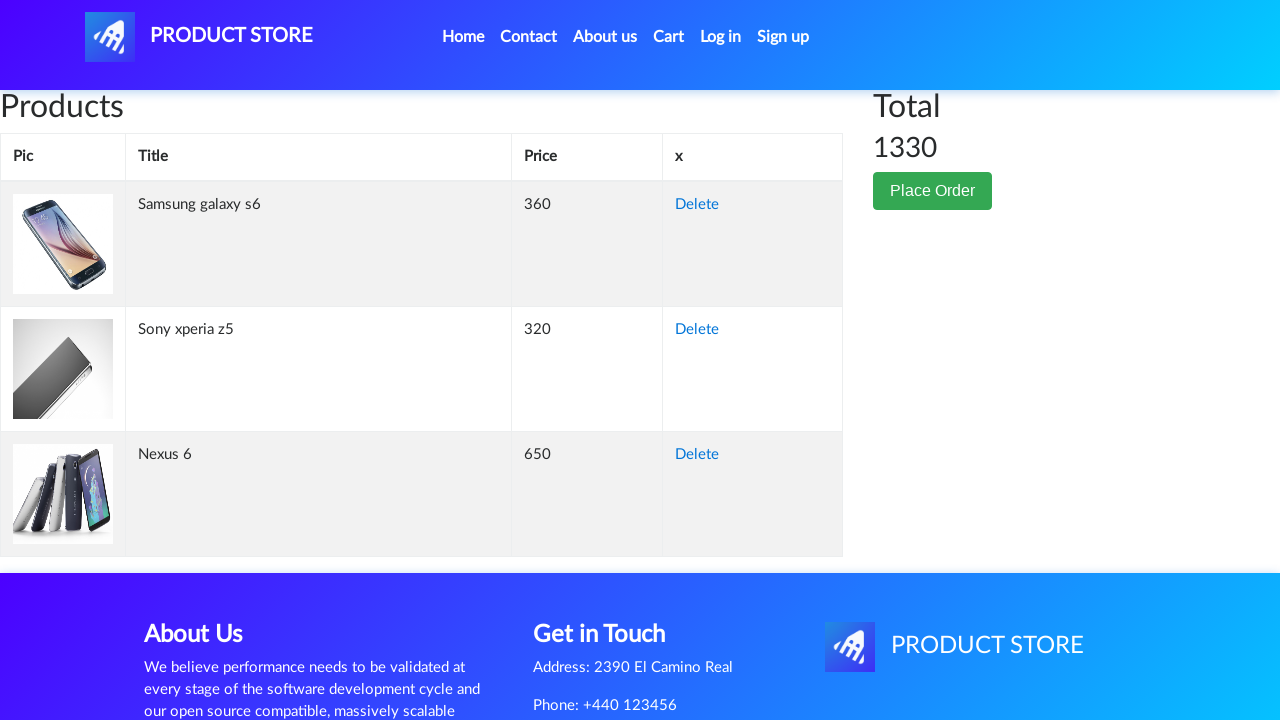

Verified 'Sony xperia z5' is present in the cart
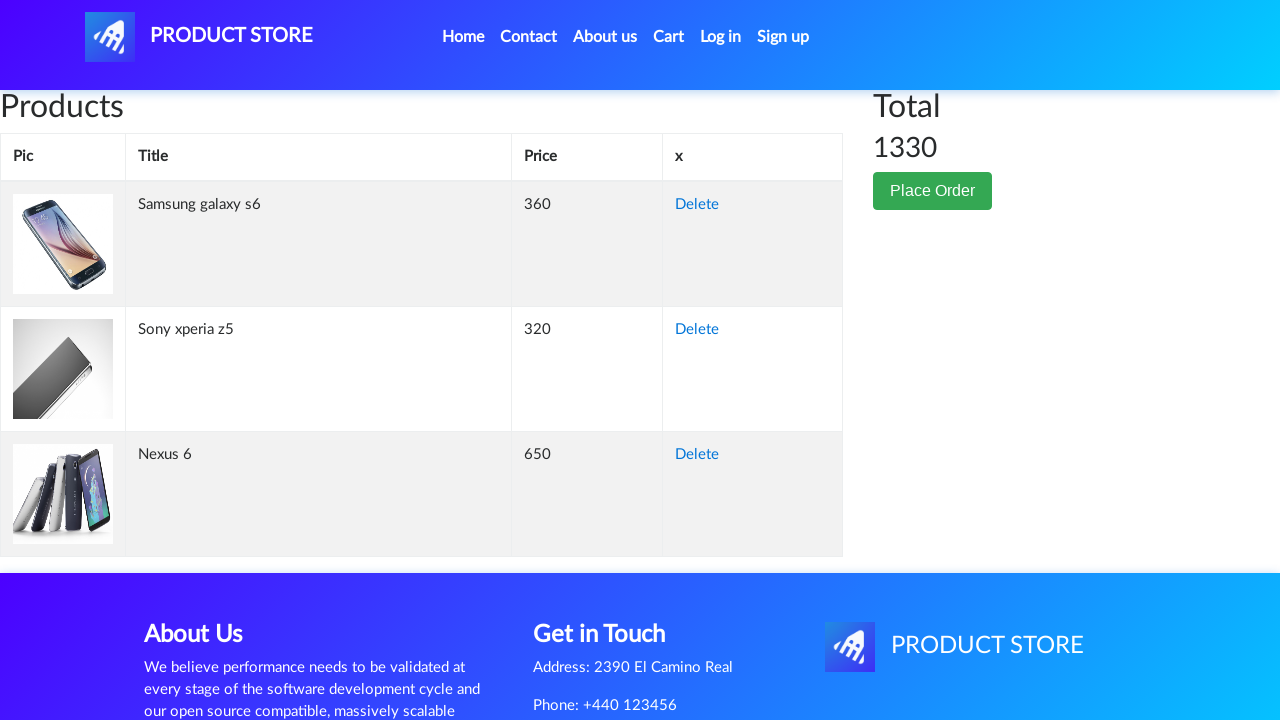

Verified 'Samsung galaxy s6' is present in the cart
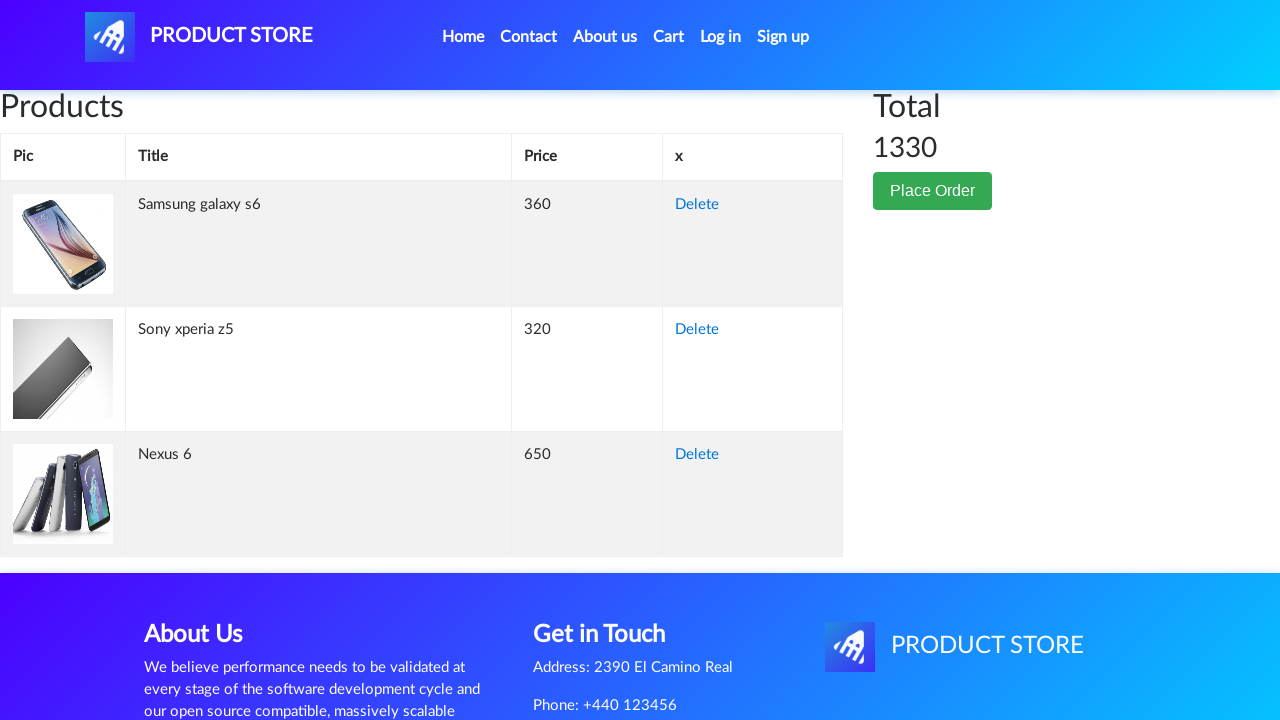

Clicked delete button for 'Sony xperia z5' at (697, 330) on xpath=//td[contains(.,"Sony xperia z5")]/../td/a[contains(.,"Delete")]
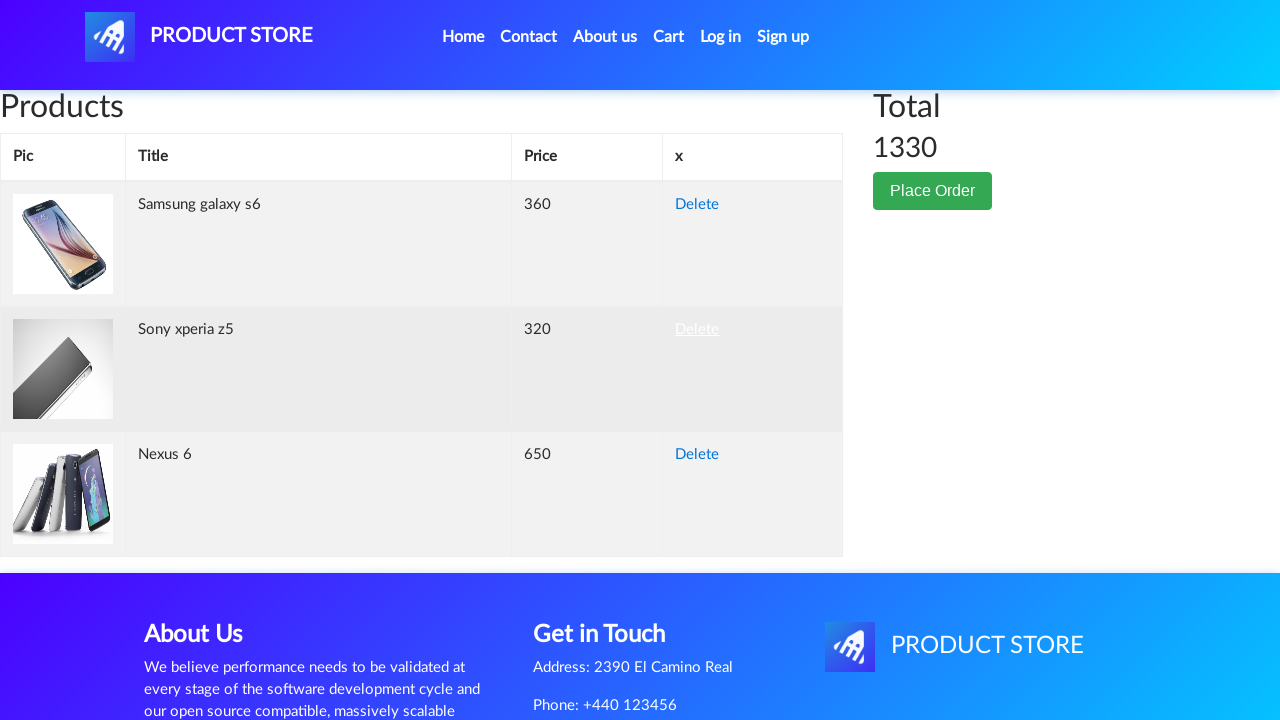

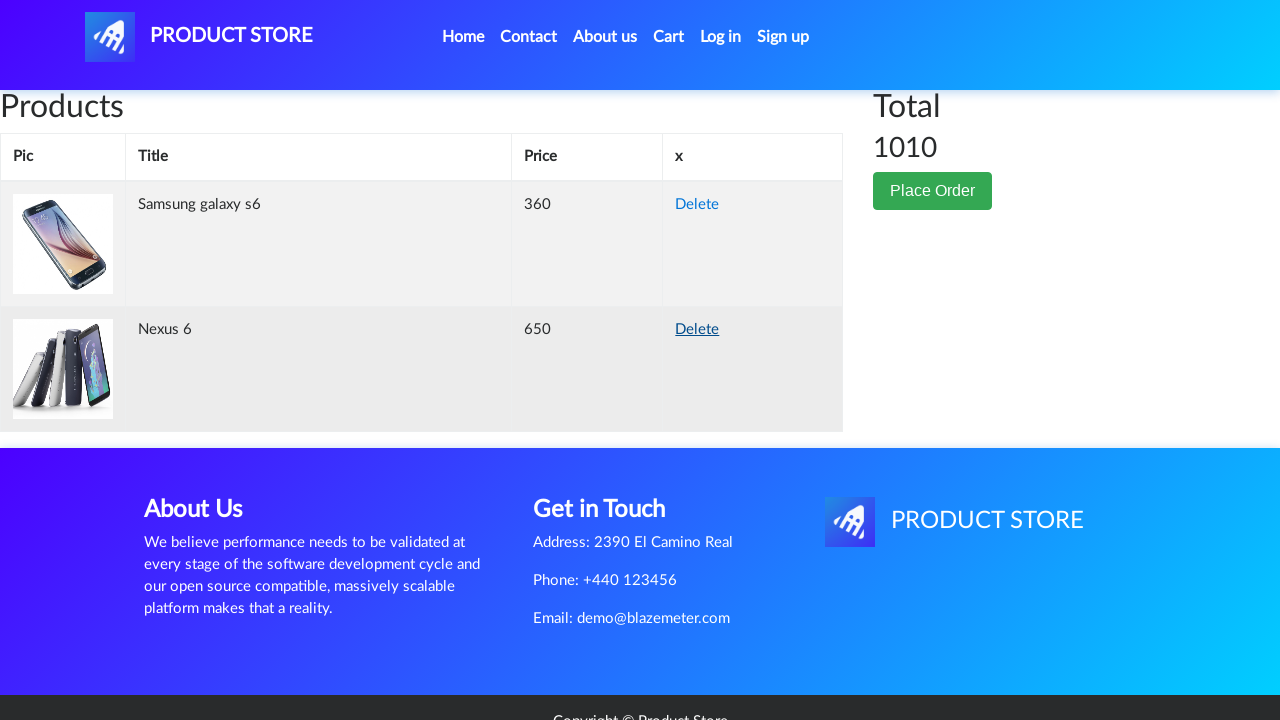